Tests dynamic input control by verifying it's initially disabled, then enabling it and confirming the state change

Starting URL: http://the-internet.herokuapp.com/dynamic_controls

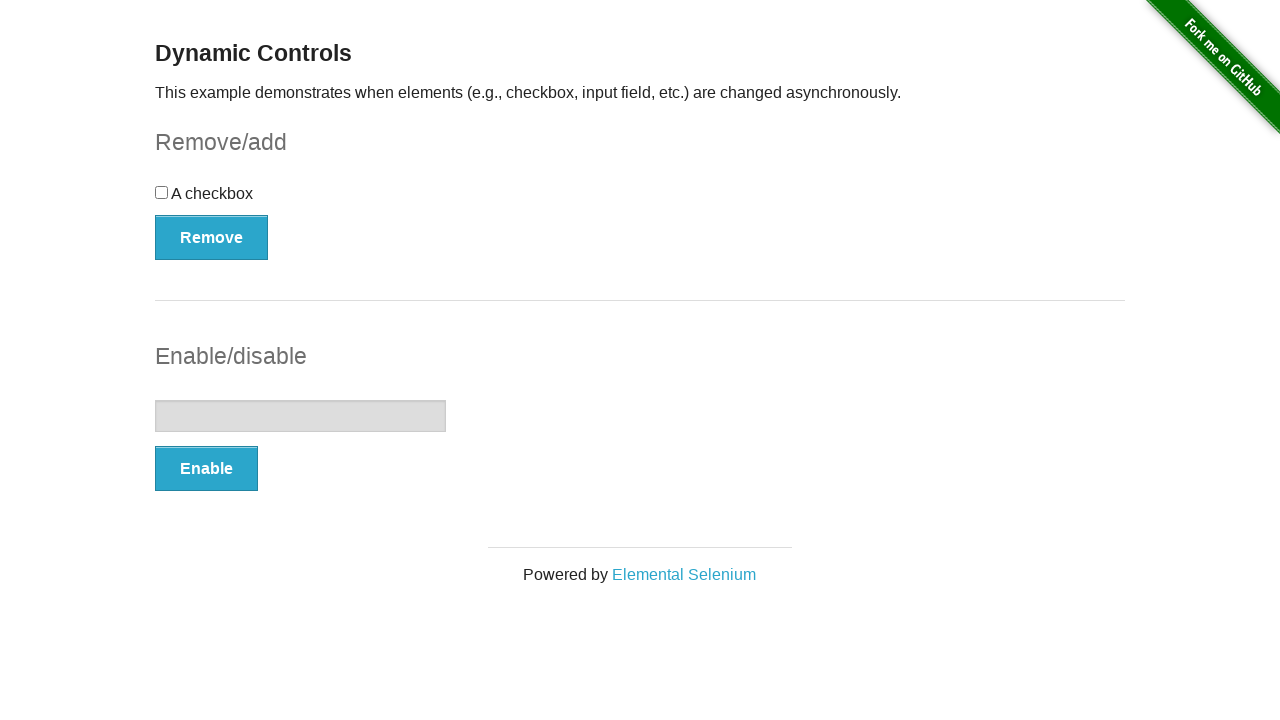

Located the text input element
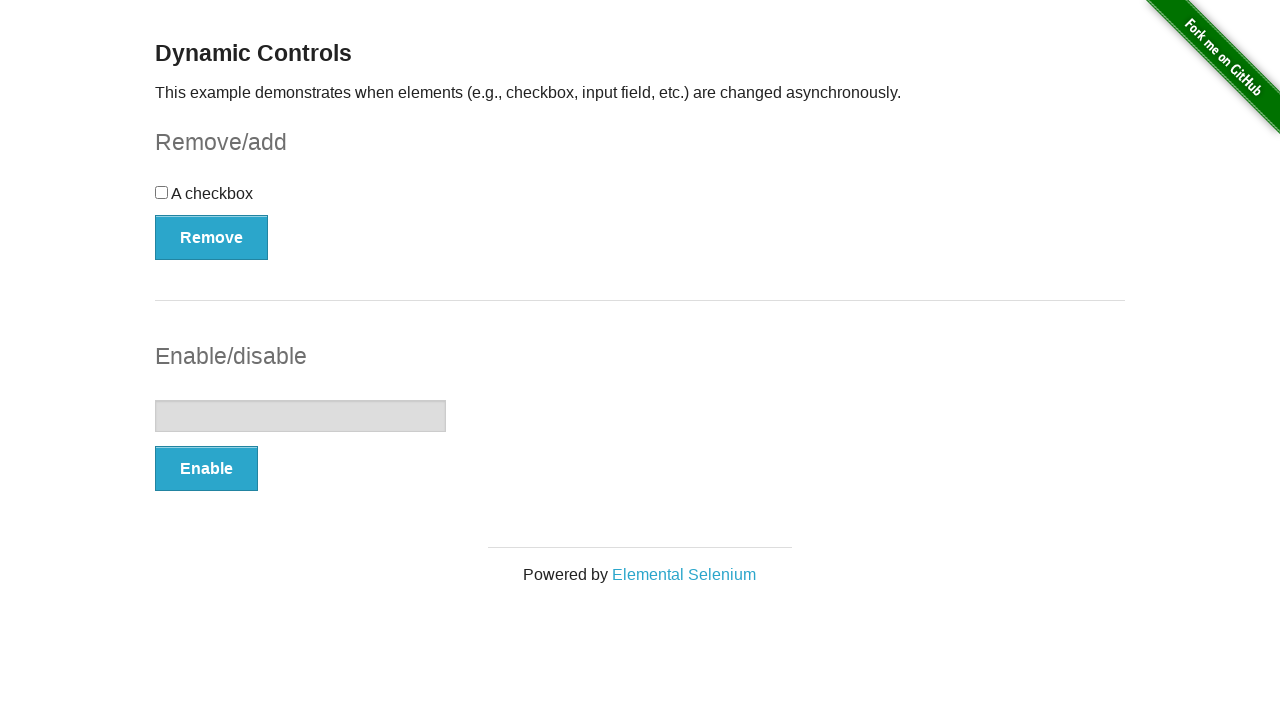

Verified input field is initially disabled
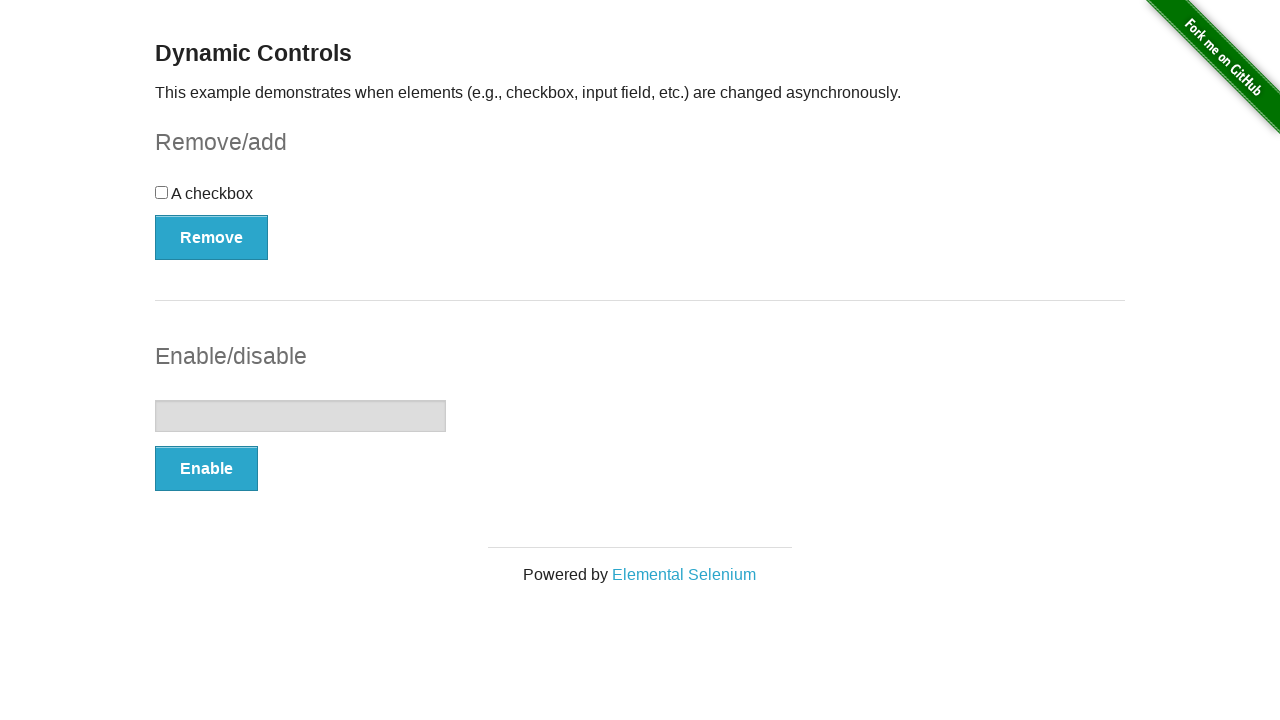

Clicked the Enable button at (206, 469) on xpath=//button[text()='Enable']
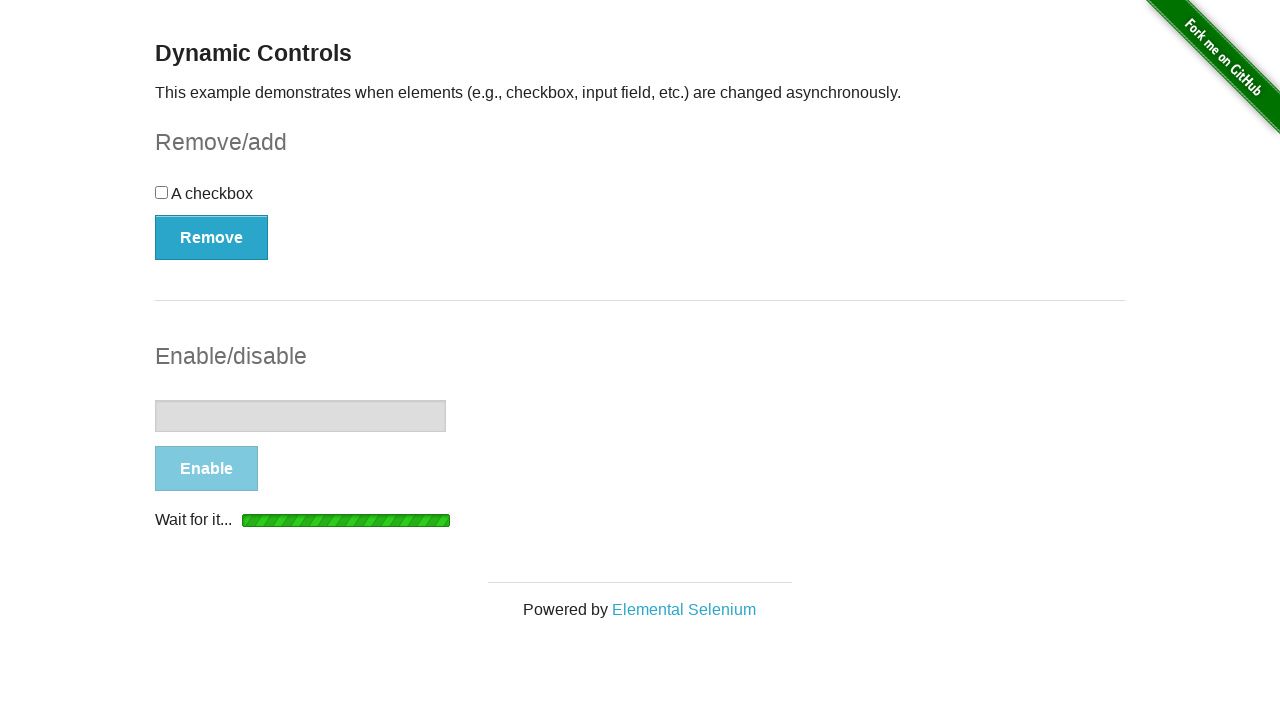

Confirmation message 'It's enabled!' appeared
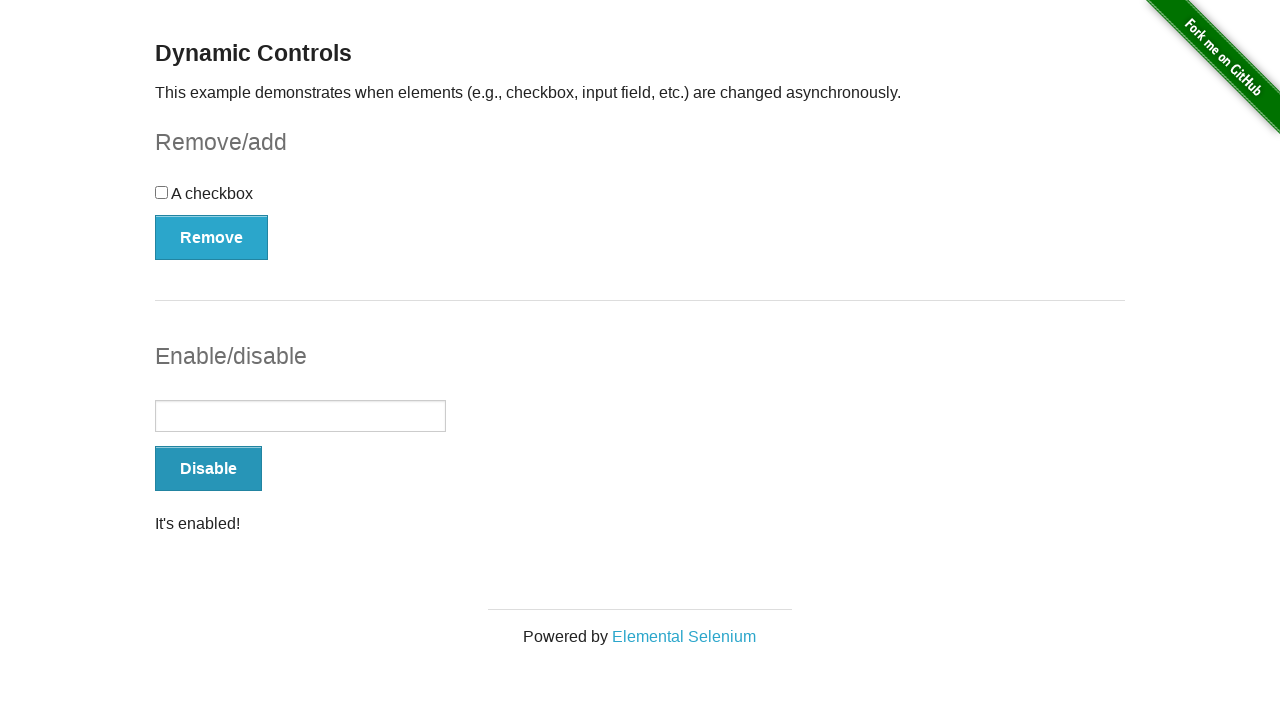

Verified input field is now enabled
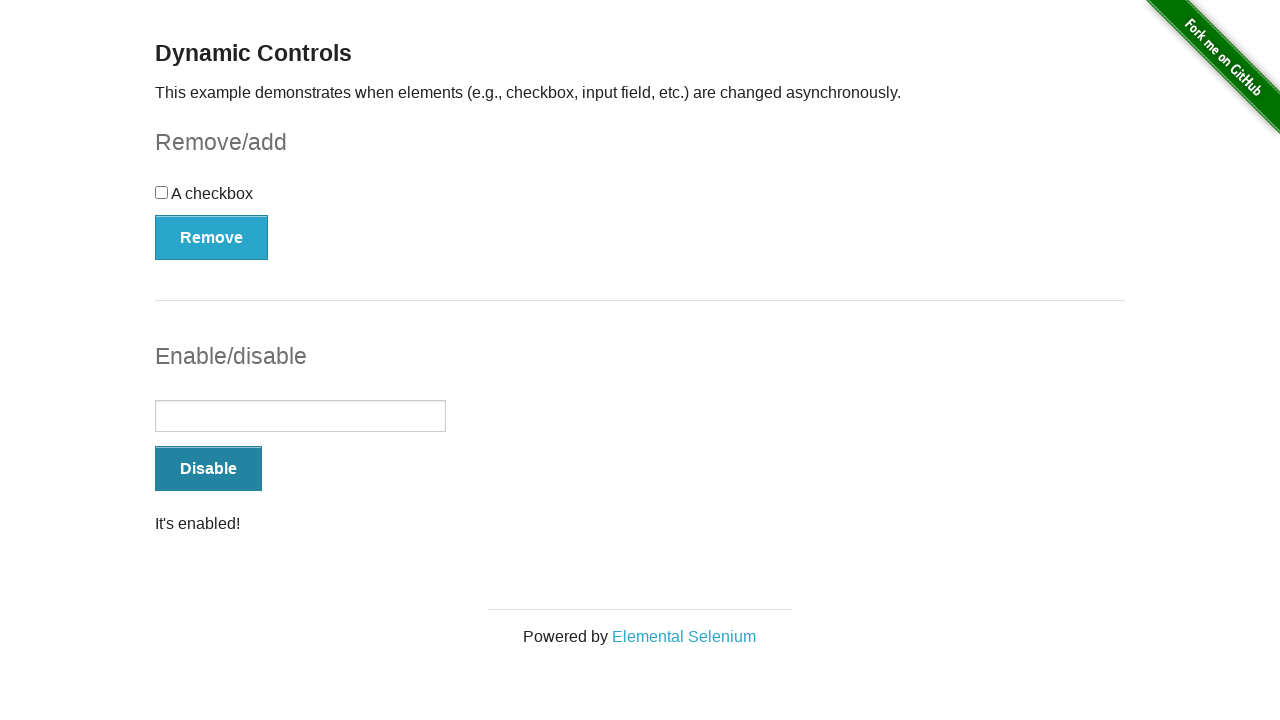

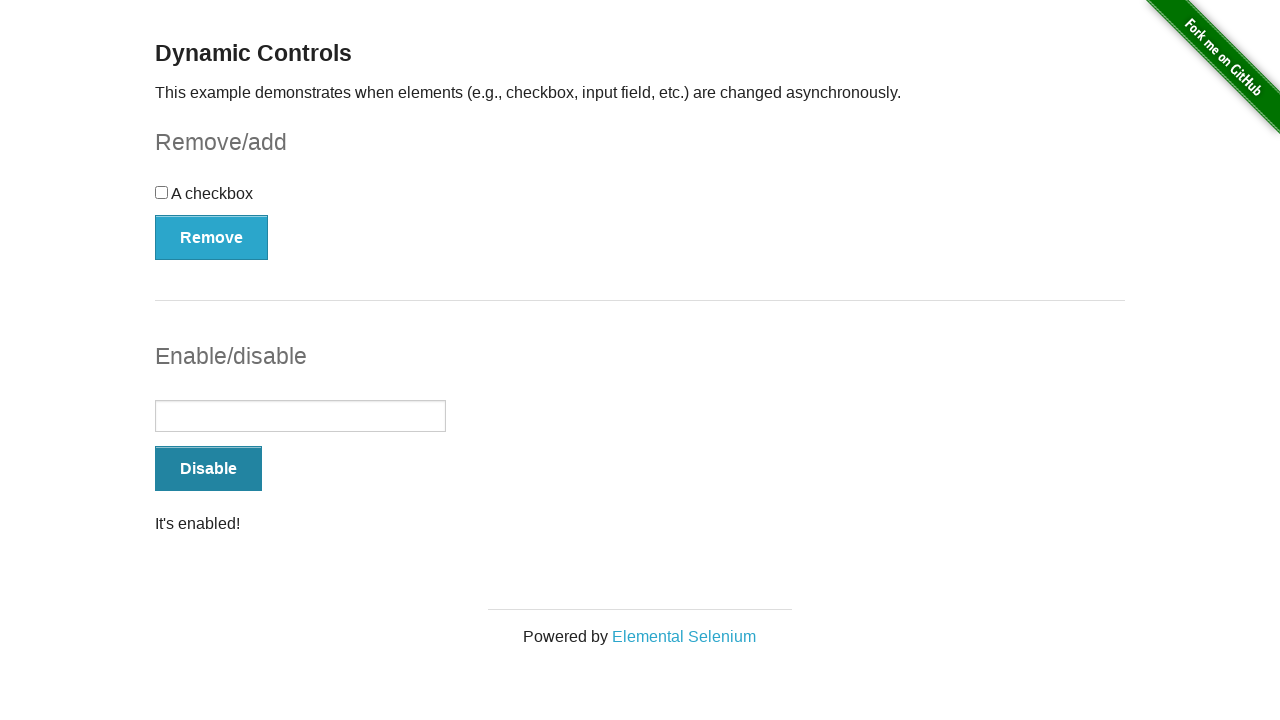